Tests navigation on the-internet.herokuapp.com by clicking on the A/B Testing link, reading header text, and then clicking on the Elemental Selenium link

Starting URL: https://the-internet.herokuapp.com/

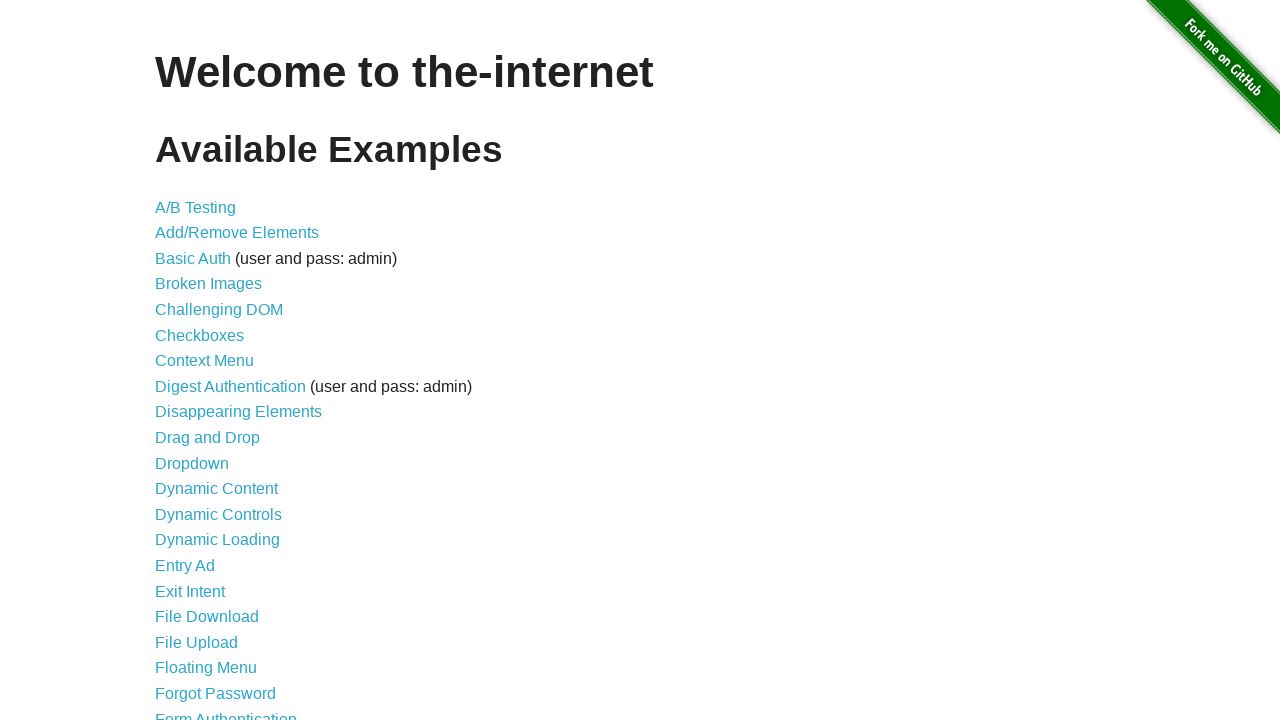

Clicked on A/B Testing link using xpath at (196, 207) on xpath=//a[contains(text(),'A/B Testing')]
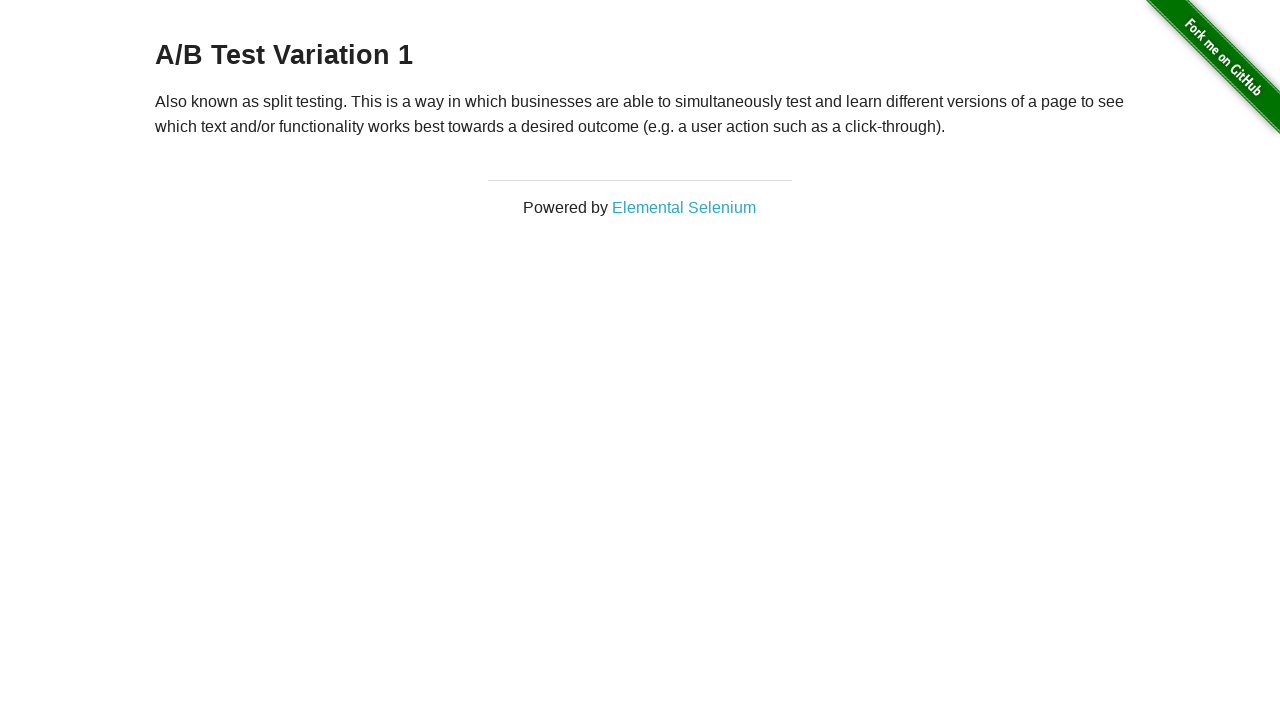

Waited for h3 header element to load
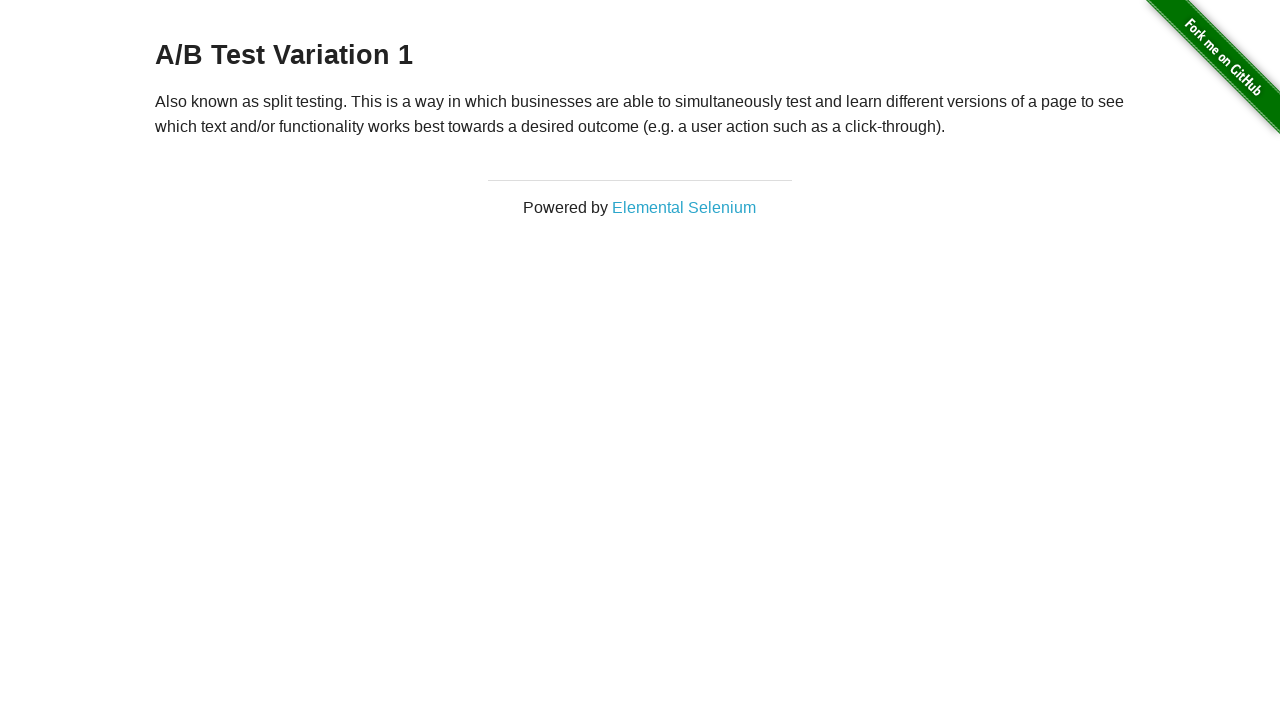

Located main header element
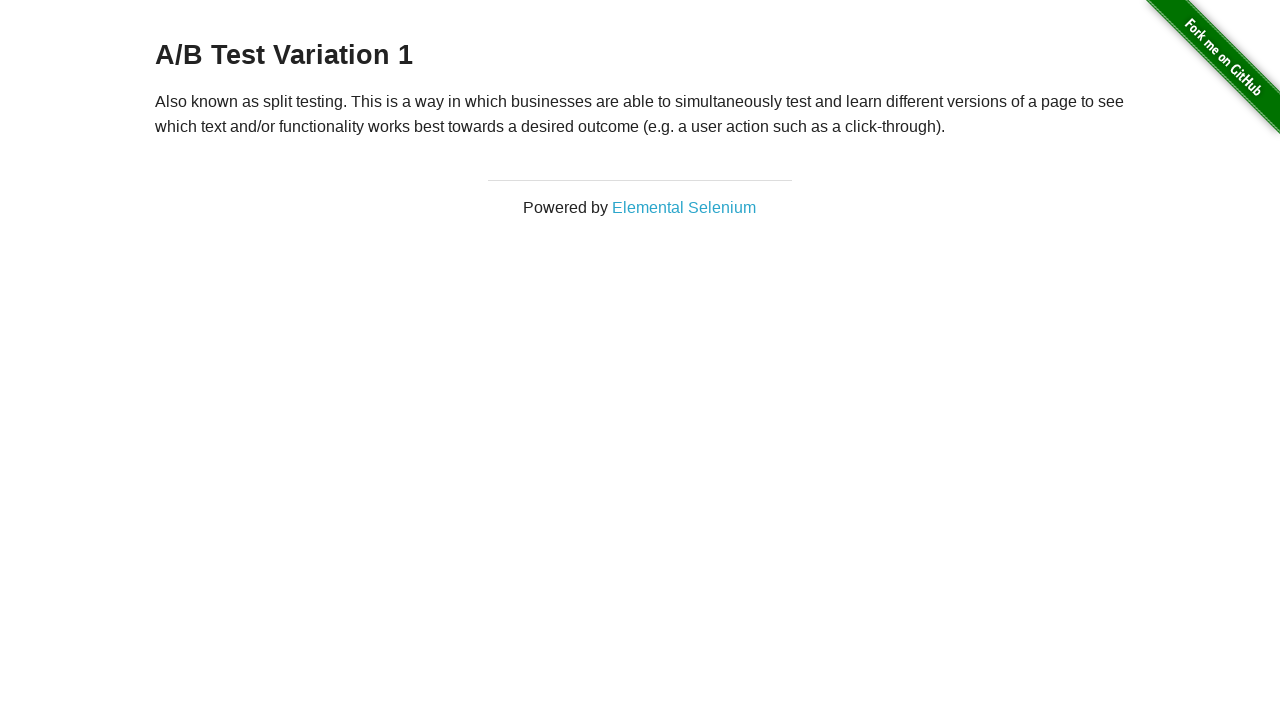

Read main header text content
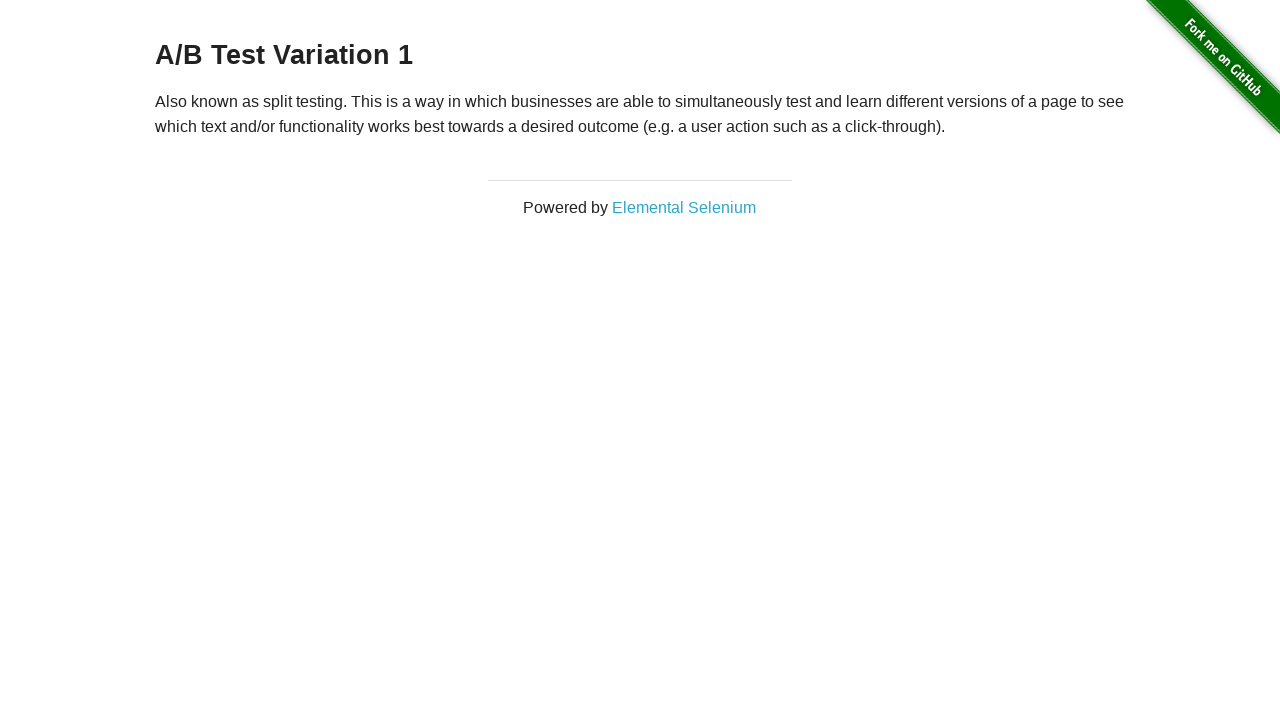

Located paragraph element below header
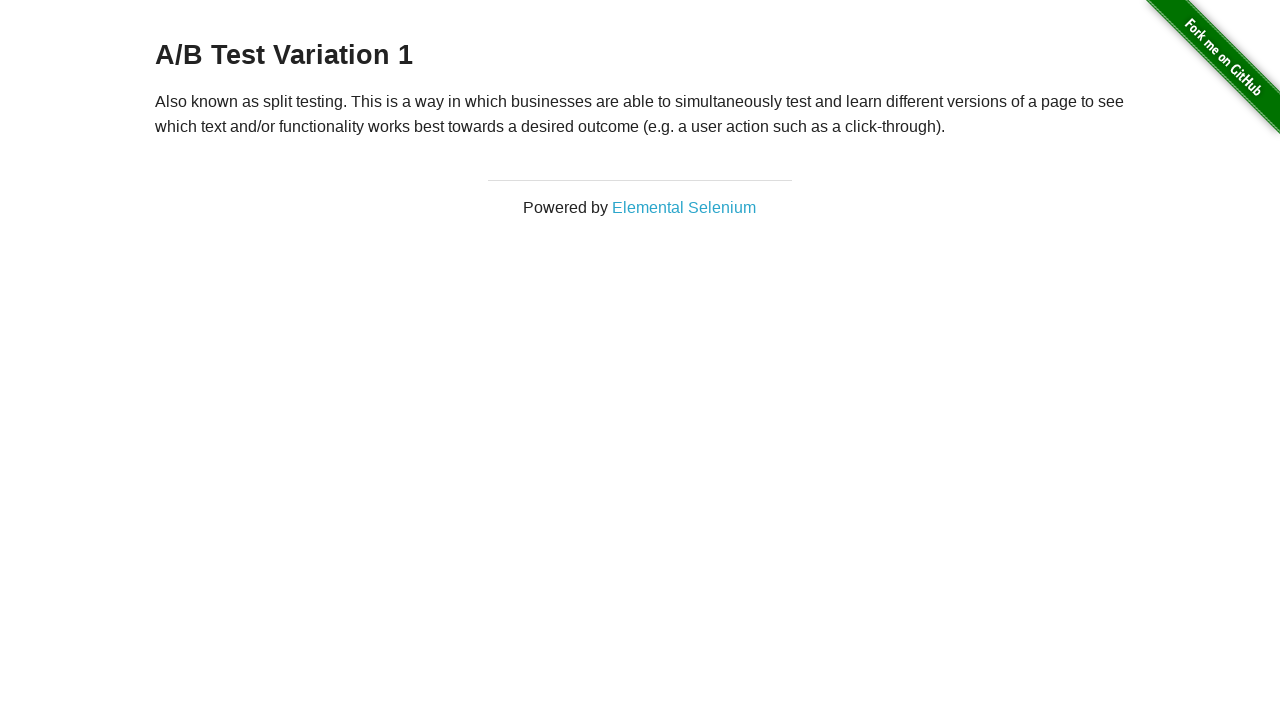

Read paragraph text content
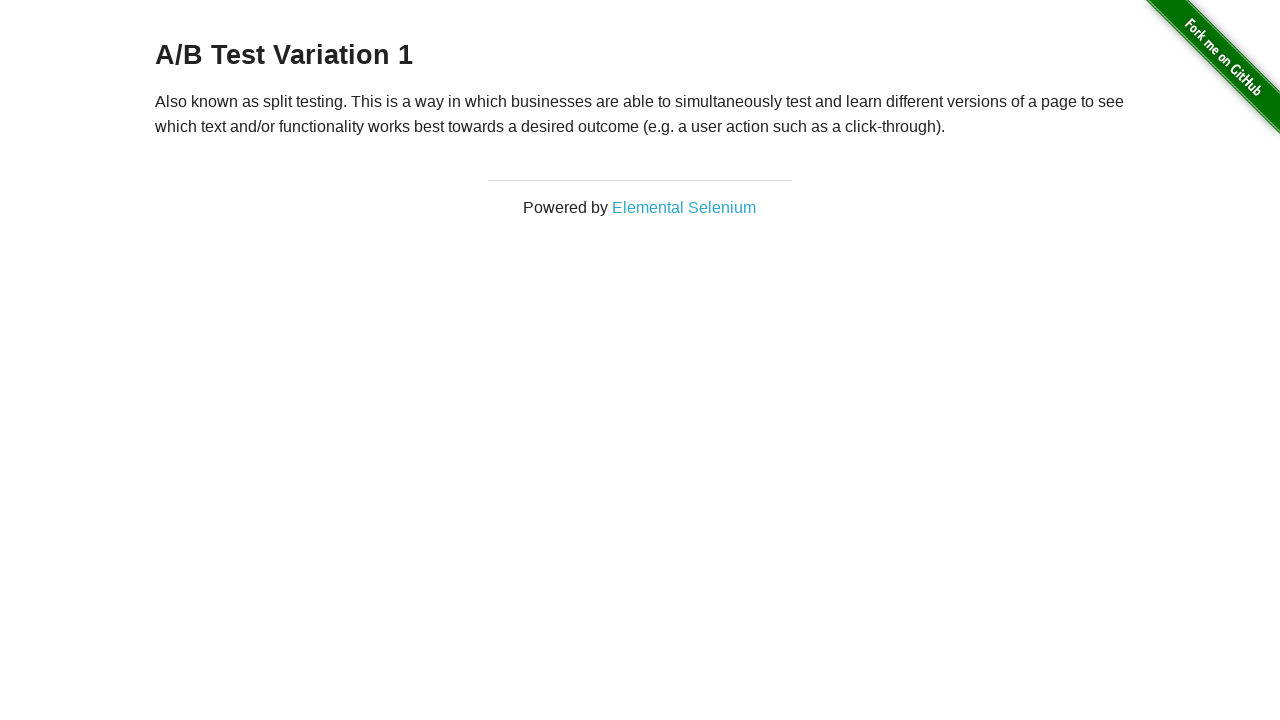

Clicked on Elemental Selenium link using xpath at (684, 207) on xpath=//a[contains(text(),'Elemental Selenium')]
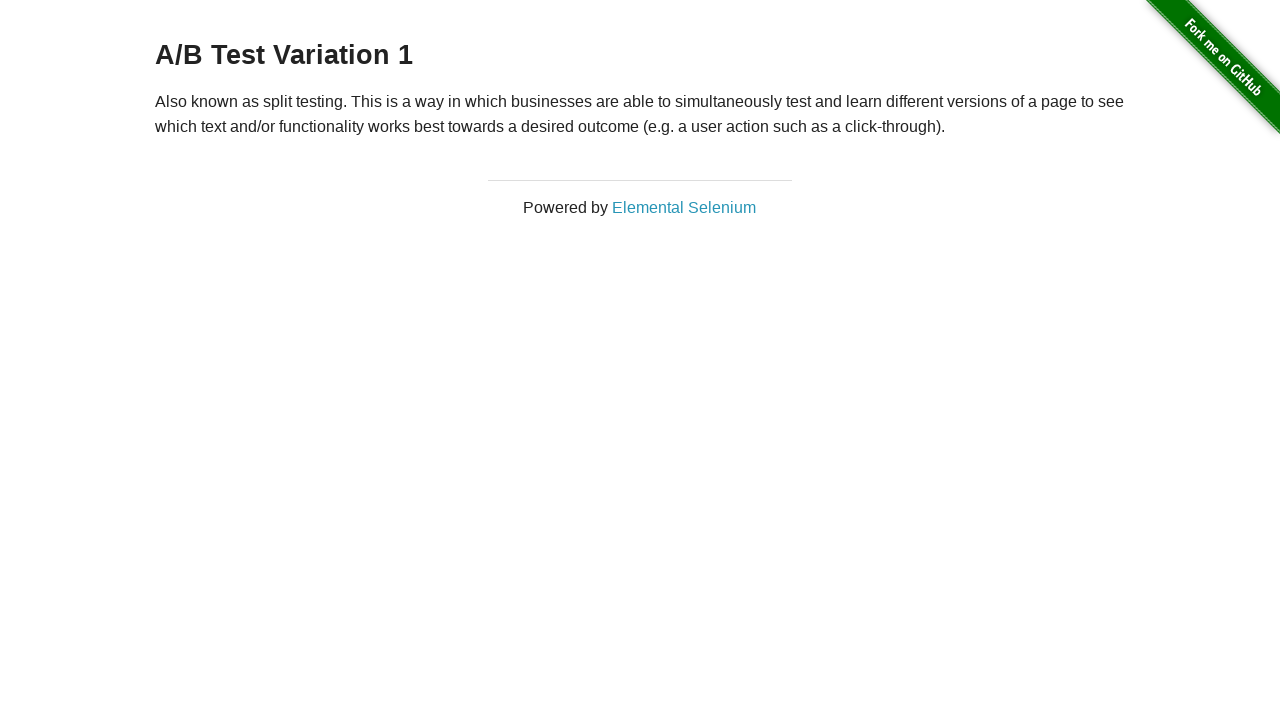

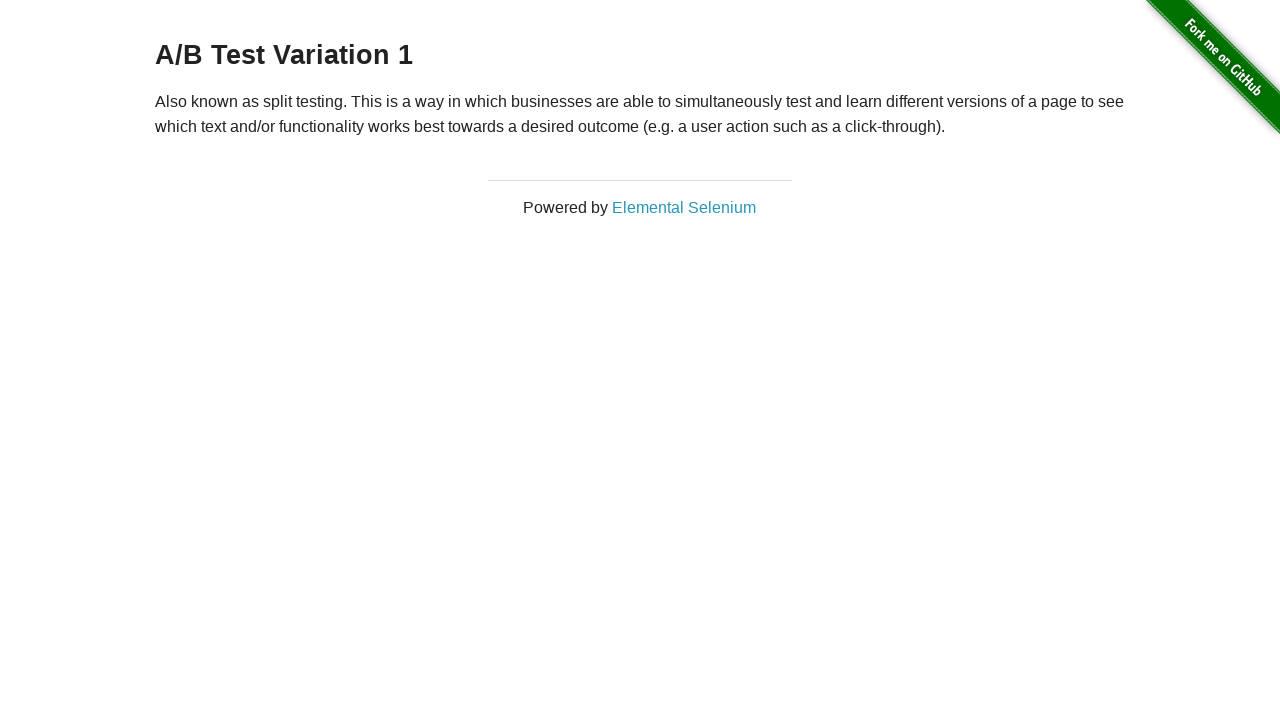